Tests JavaScript prompt alert by clicking a button, entering text in the prompt, and accepting it

Starting URL: http://the-internet.herokuapp.com/javascript_alerts

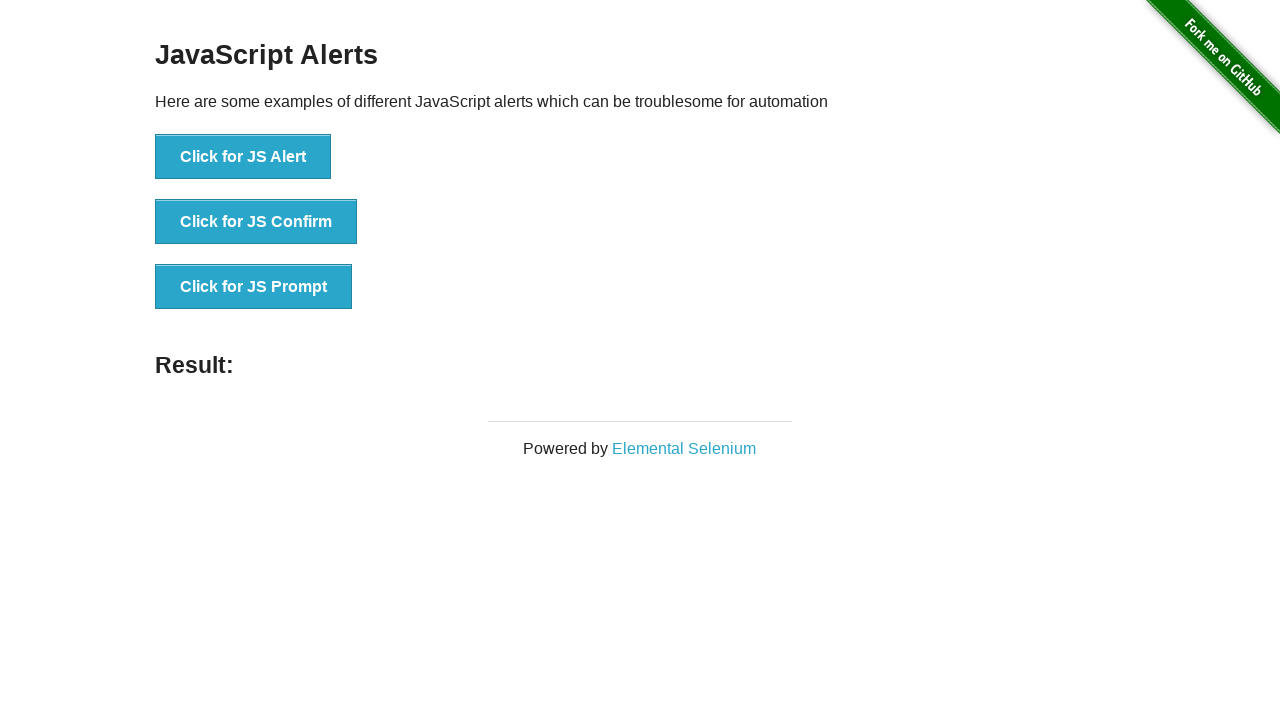

Set up dialog handler to accept prompt with text 'Everything is OK!'
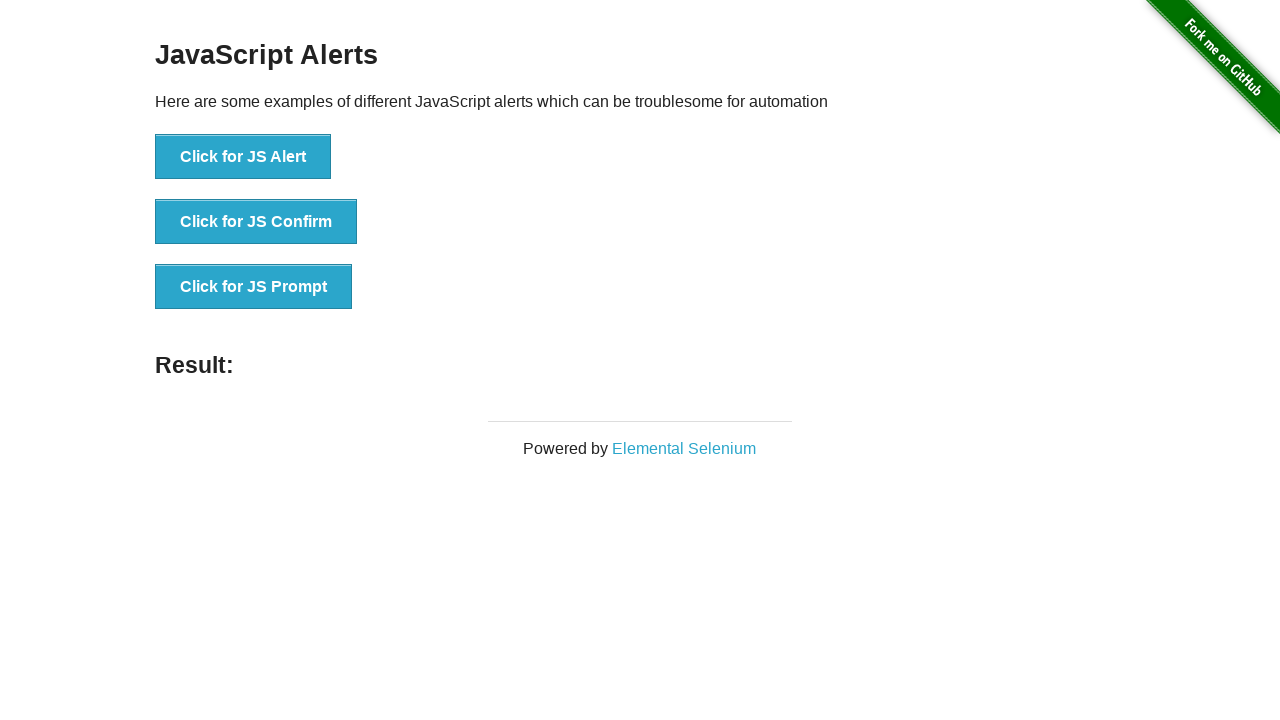

Clicked button to trigger JavaScript prompt alert at (254, 287) on xpath=//button[. = 'Click for JS Prompt']
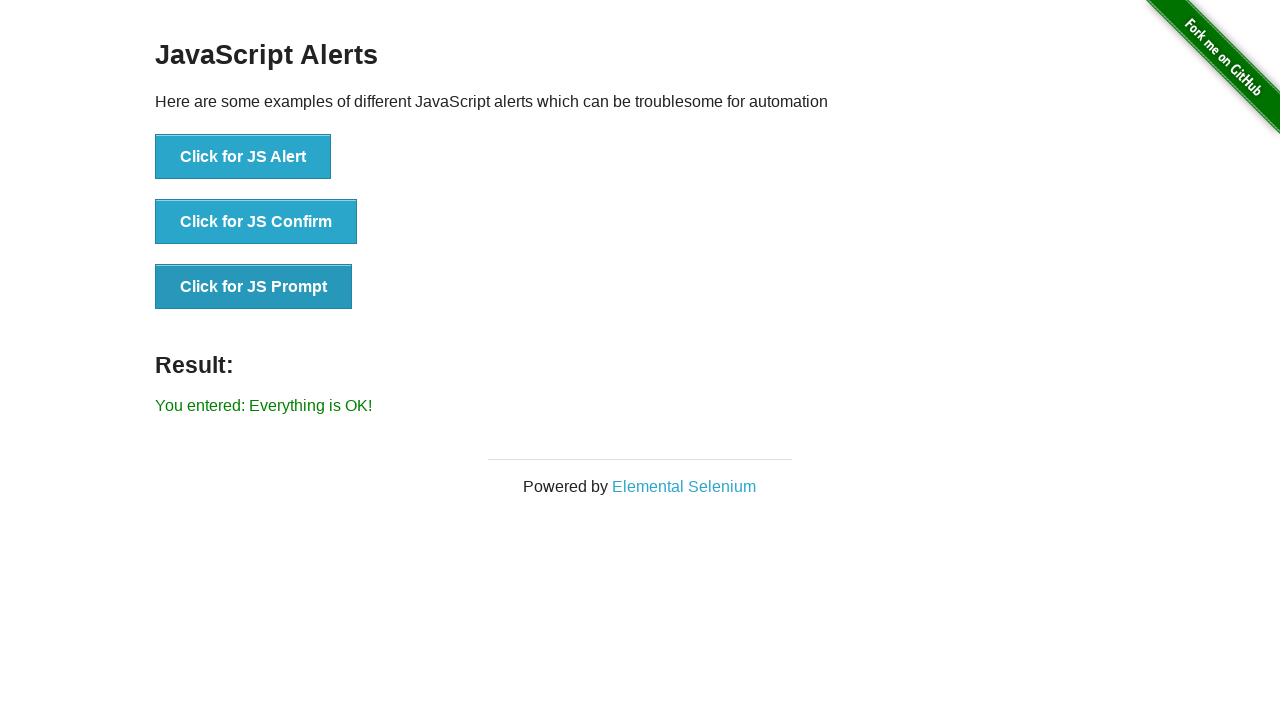

Prompt result text loaded and displayed
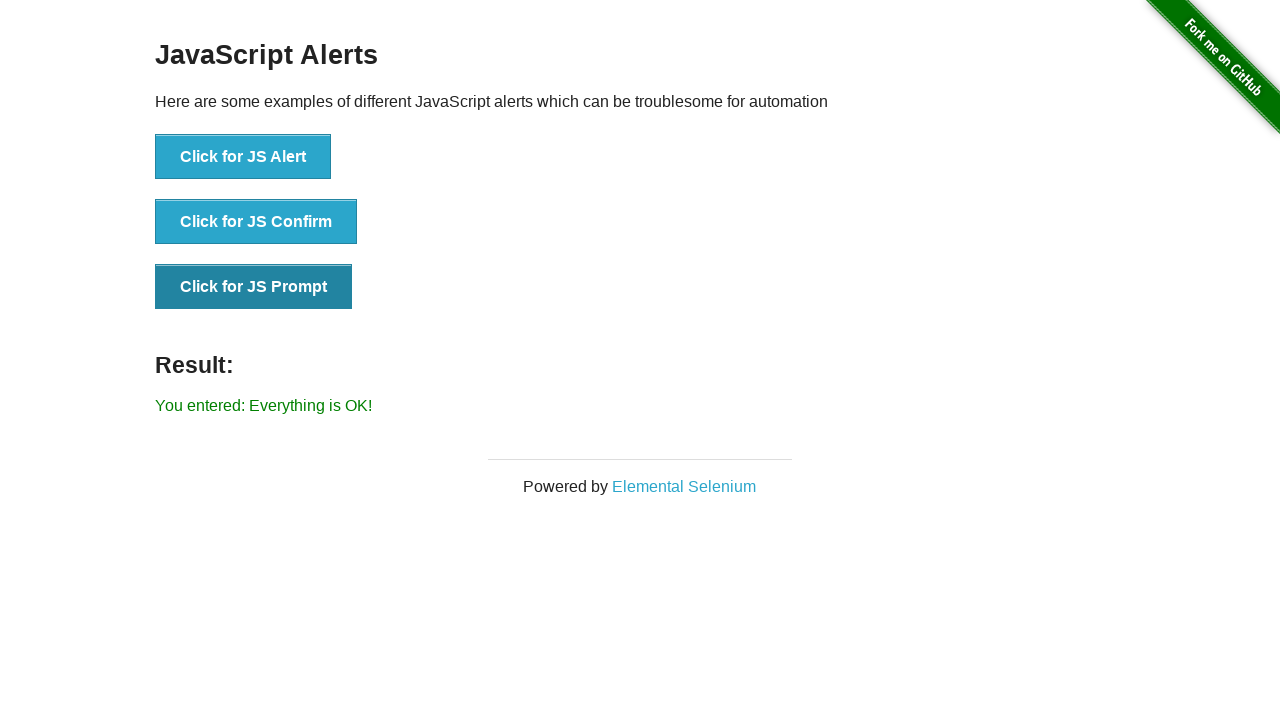

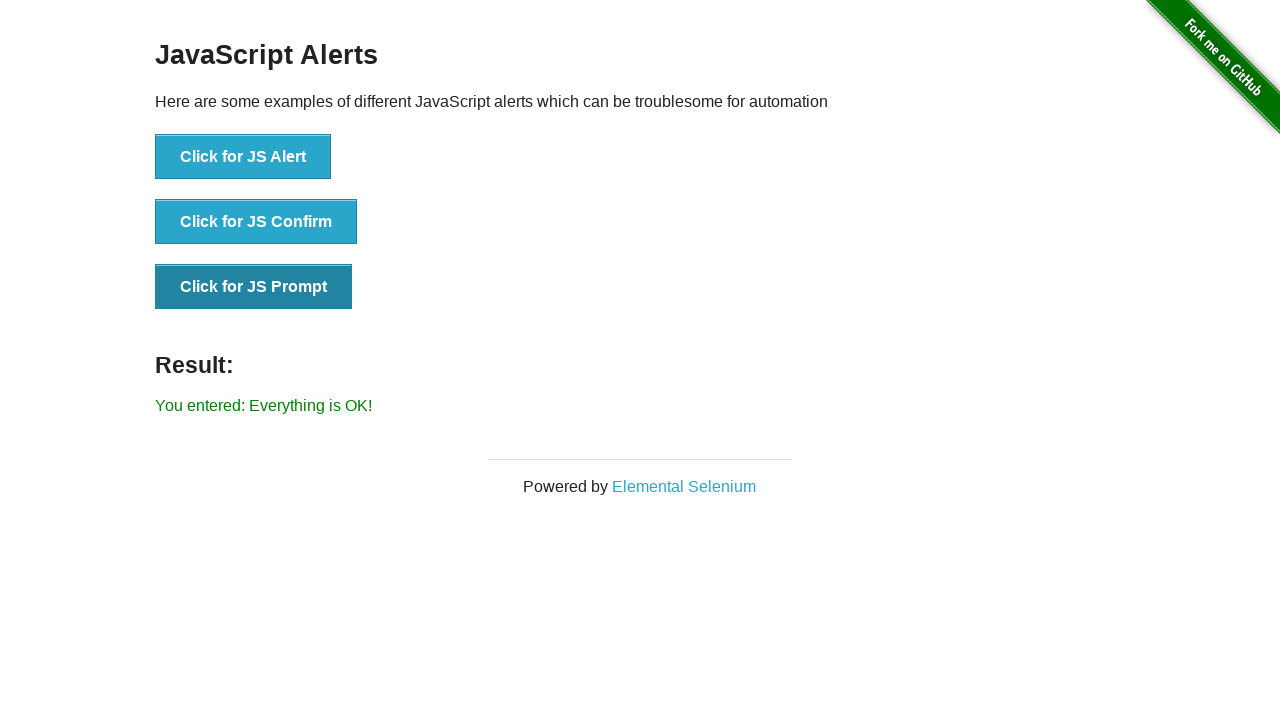